Tests dropdown selection by selecting an option by value and verifying the correct text is displayed

Starting URL: https://www.selenium.dev/selenium/web/web-form.html

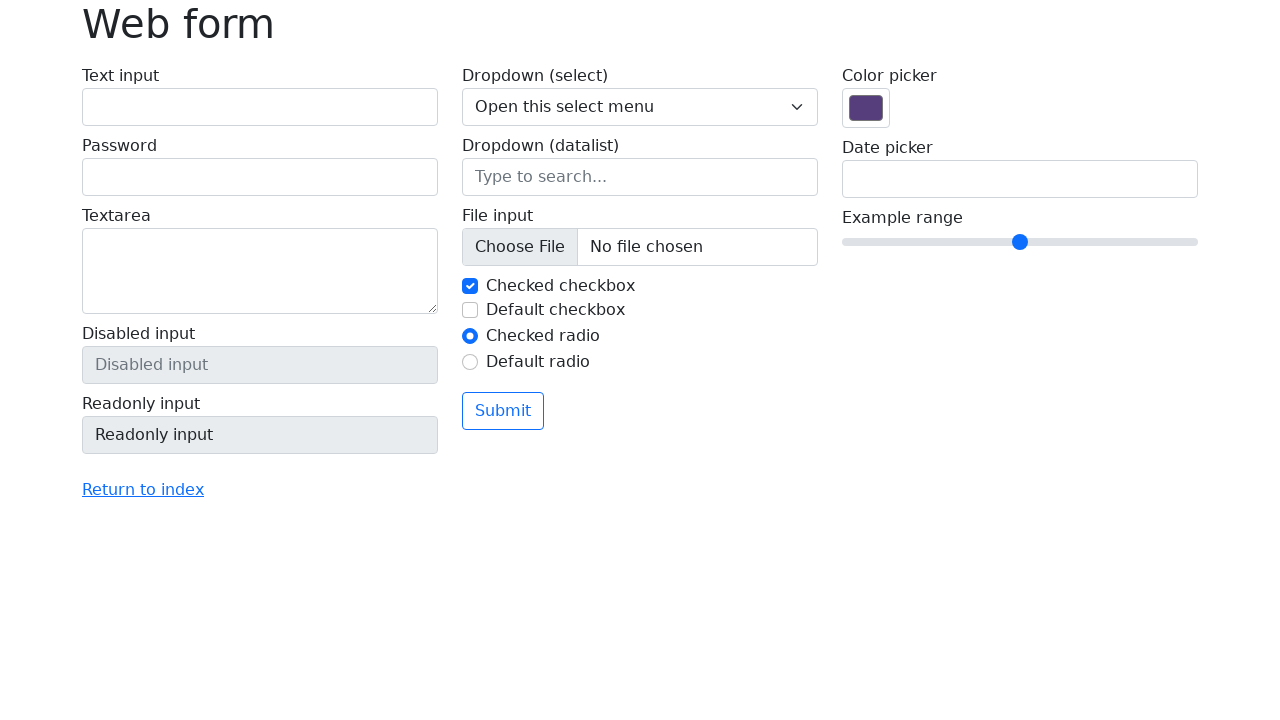

Navigated to web form test page
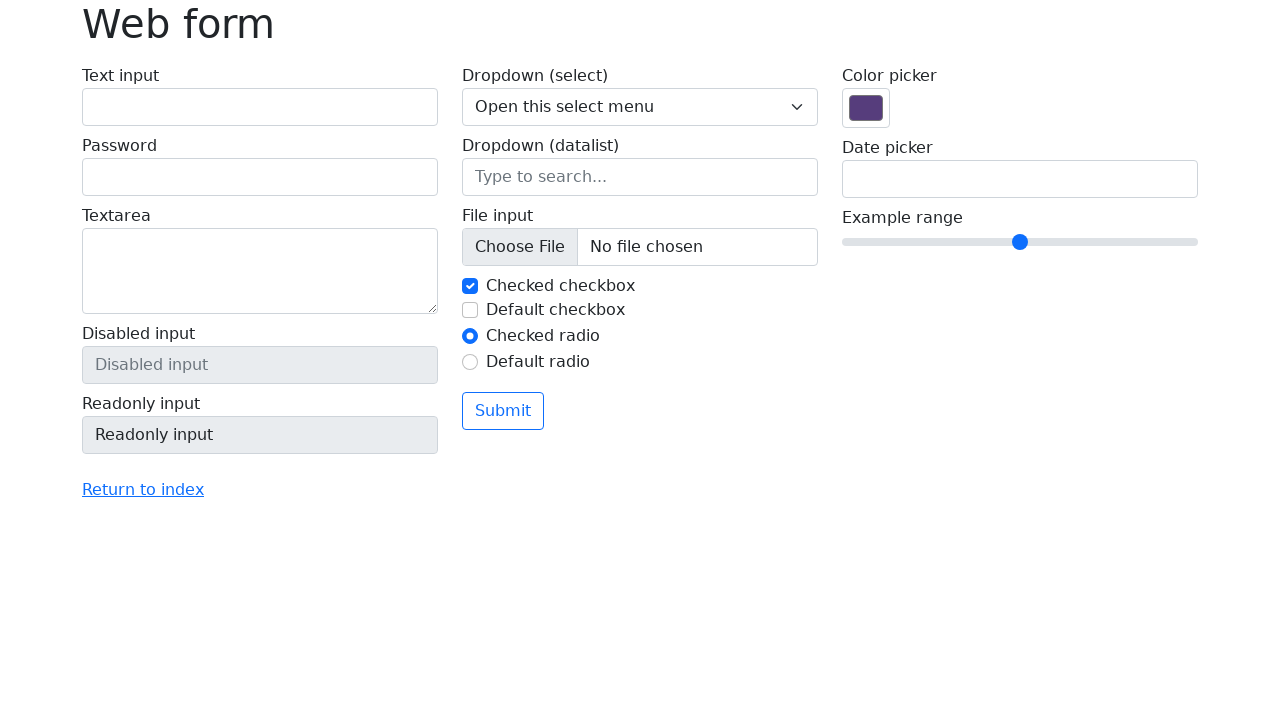

Selected option with value '2' from dropdown on select[name='my-select']
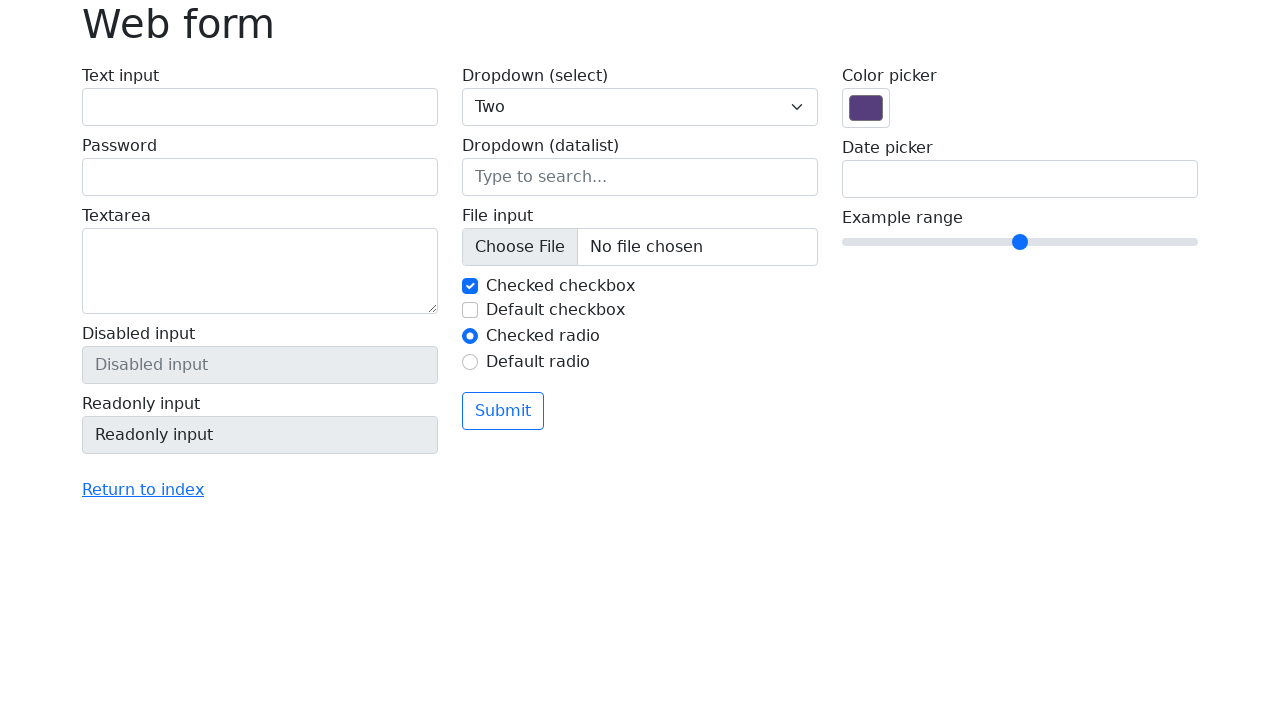

Retrieved selected dropdown value
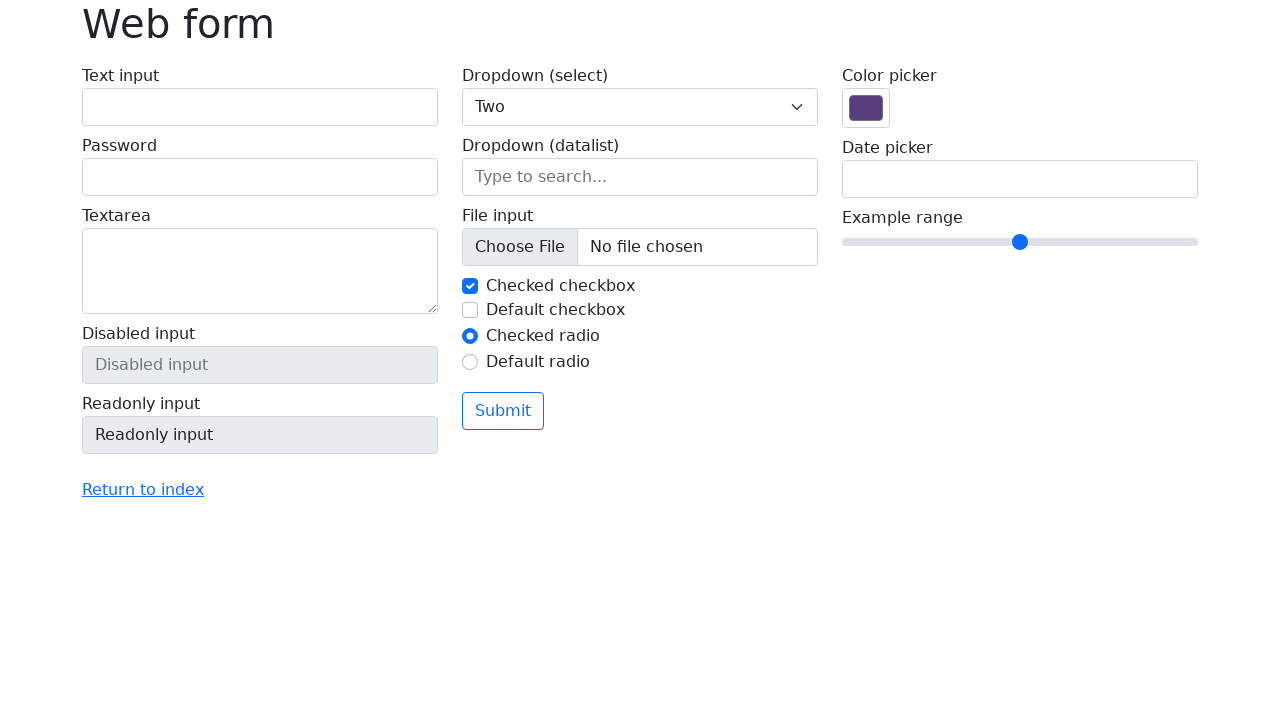

Verified selected dropdown value equals '2'
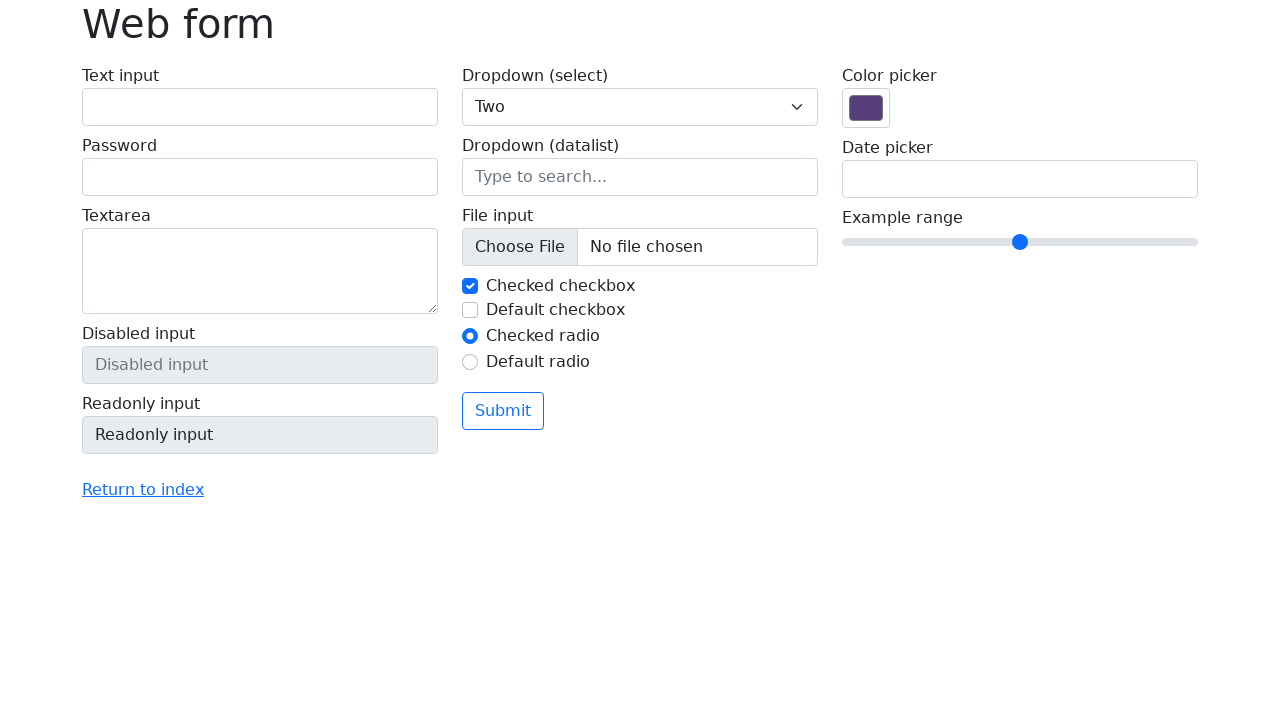

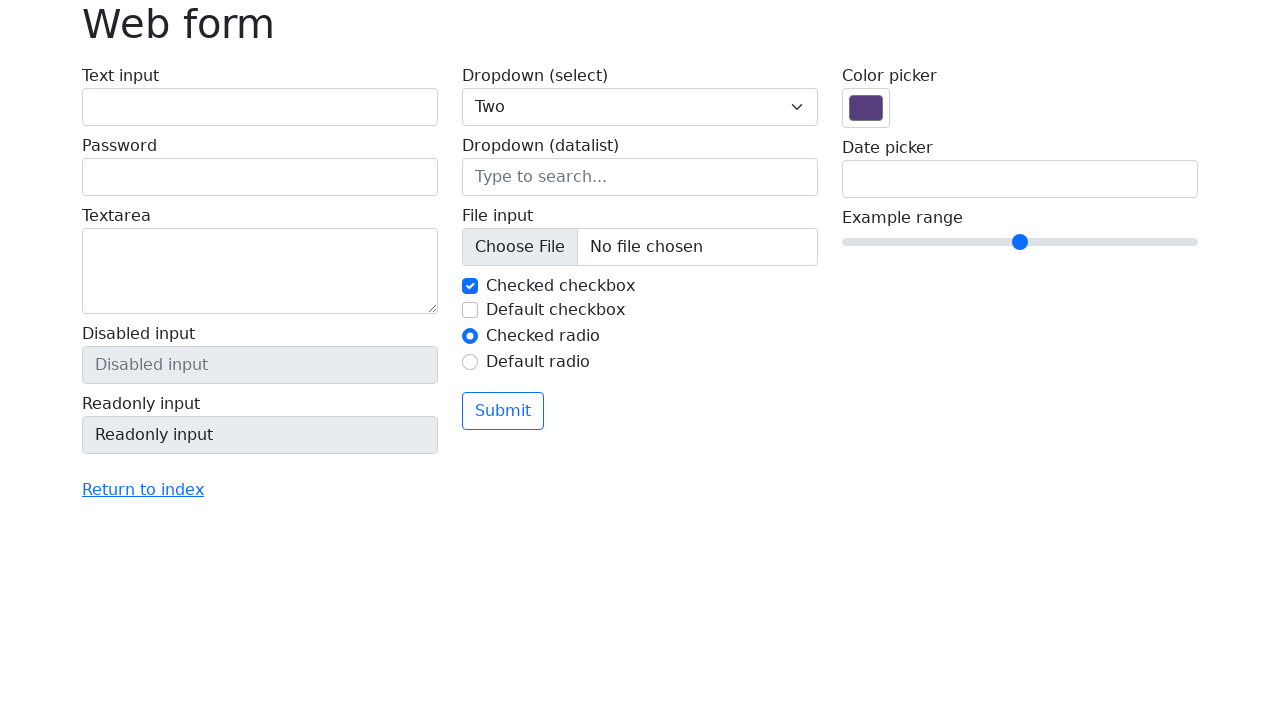